Tests JavaScript confirm dialog by clicking a button that triggers a confirm dialog, dismissing it (clicking Cancel), and verifying the result message

Starting URL: https://automationfc.github.io/basic-form/index.html

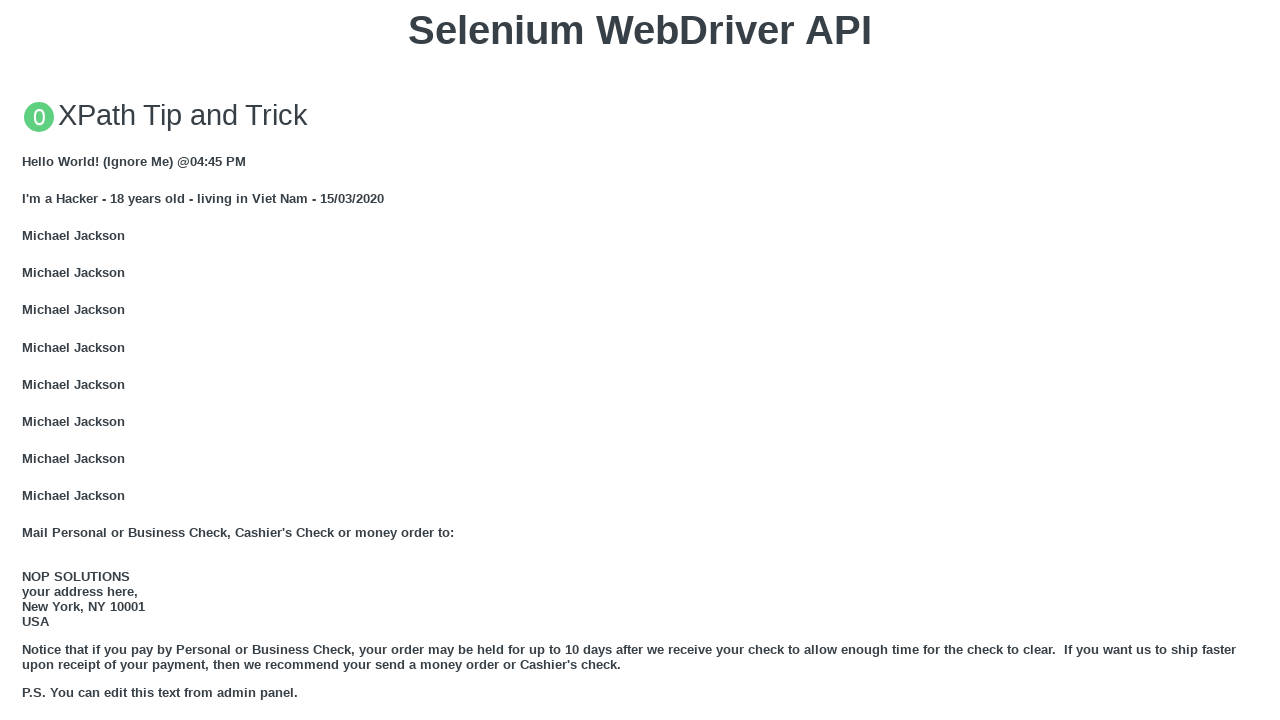

Set up dialog handler to dismiss confirm dialog
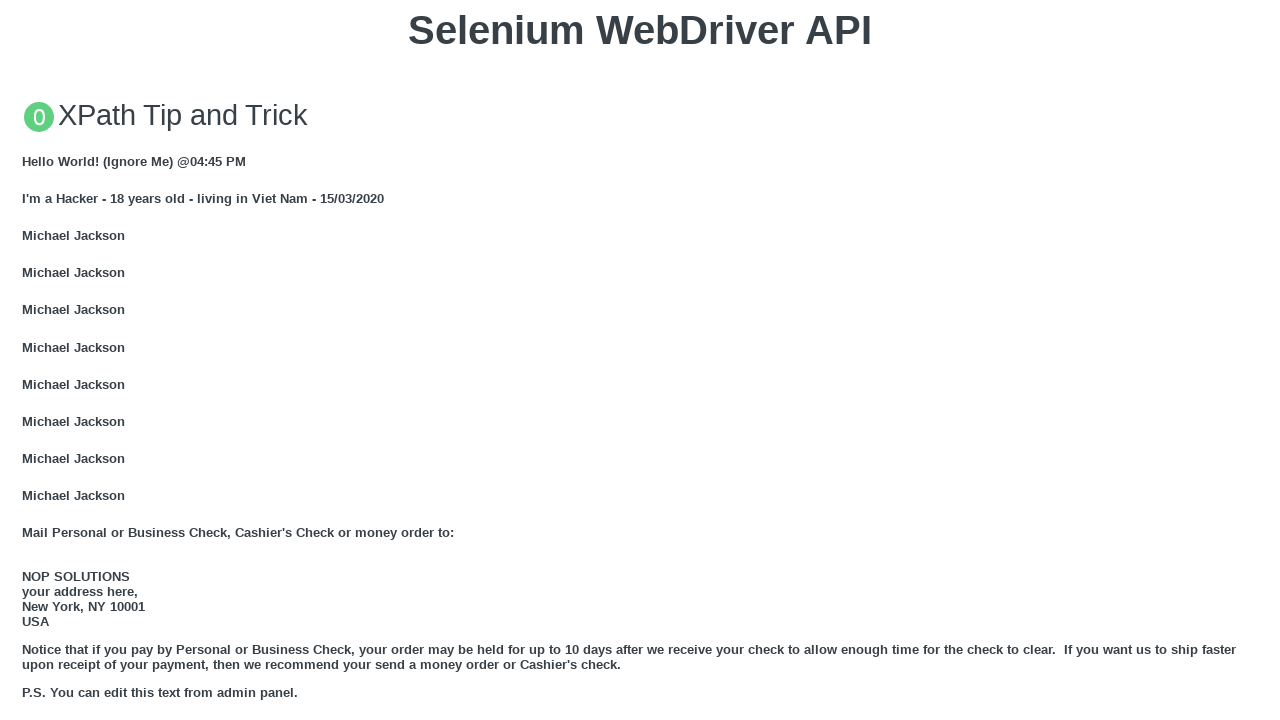

Clicked button to trigger JS Confirm dialog at (640, 360) on xpath=//button[contains(text(),'Click for JS Confirm')]
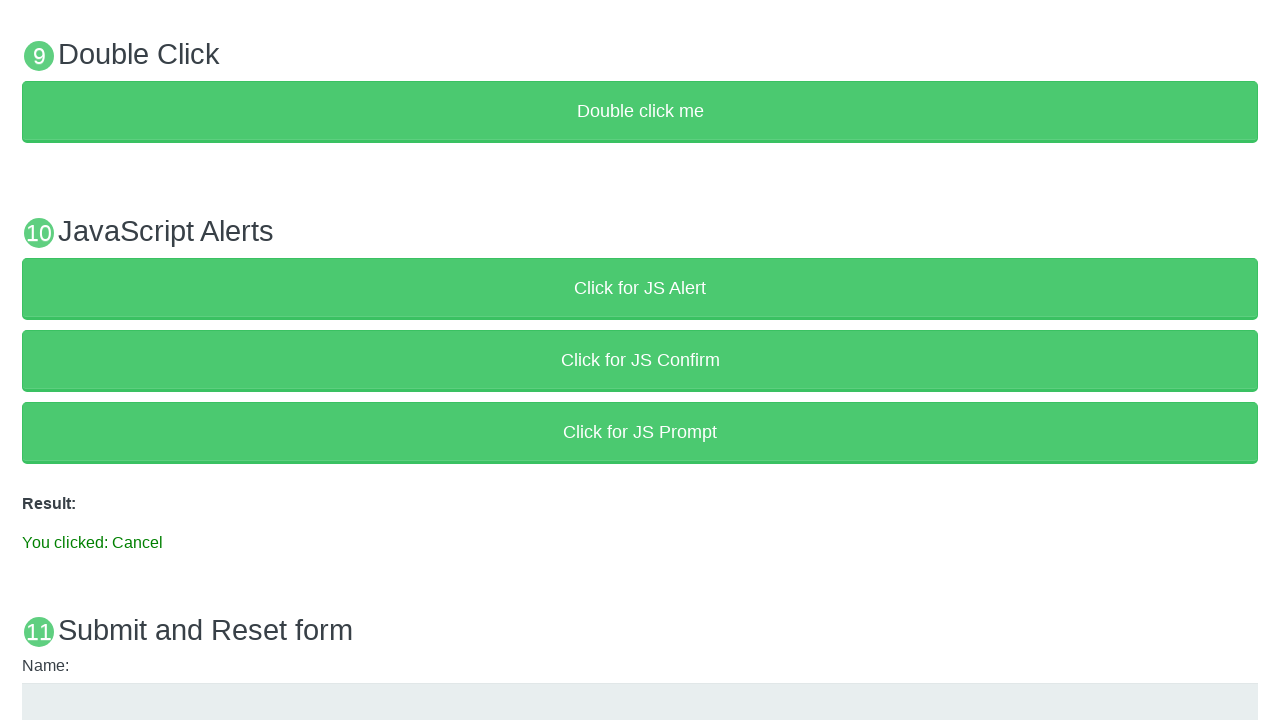

Confirmed result message appeared after dismissing confirm dialog
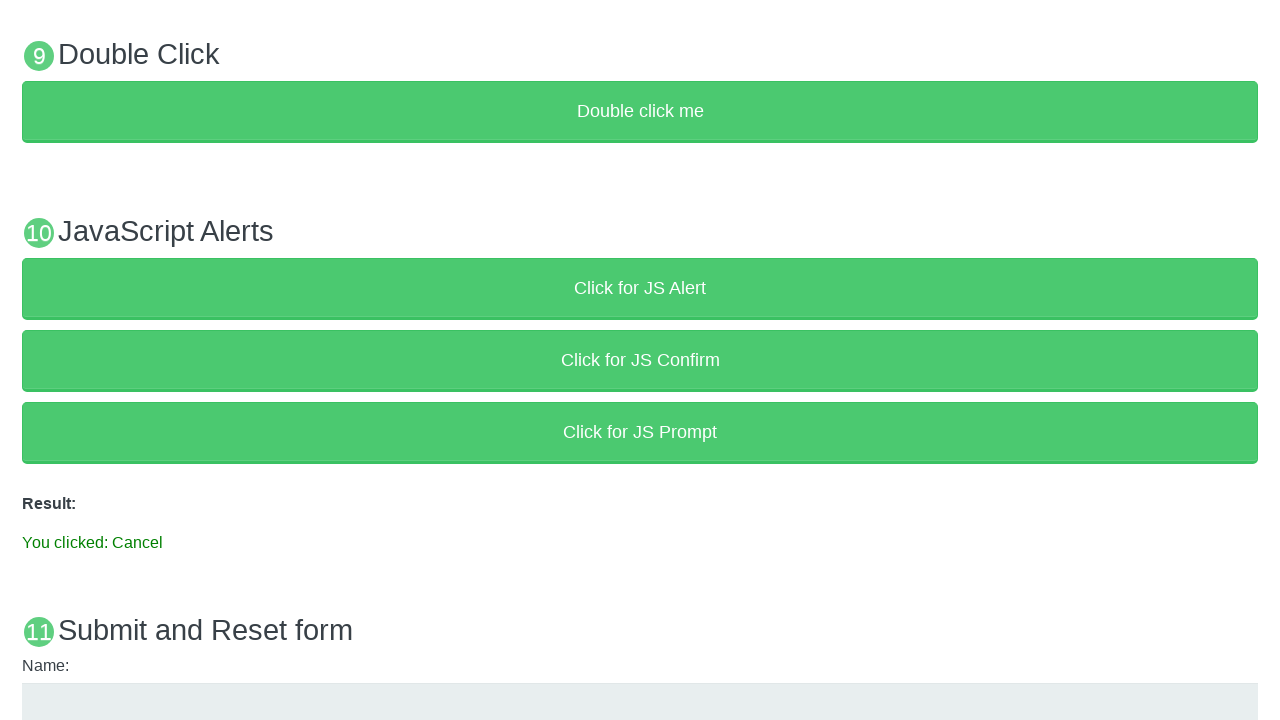

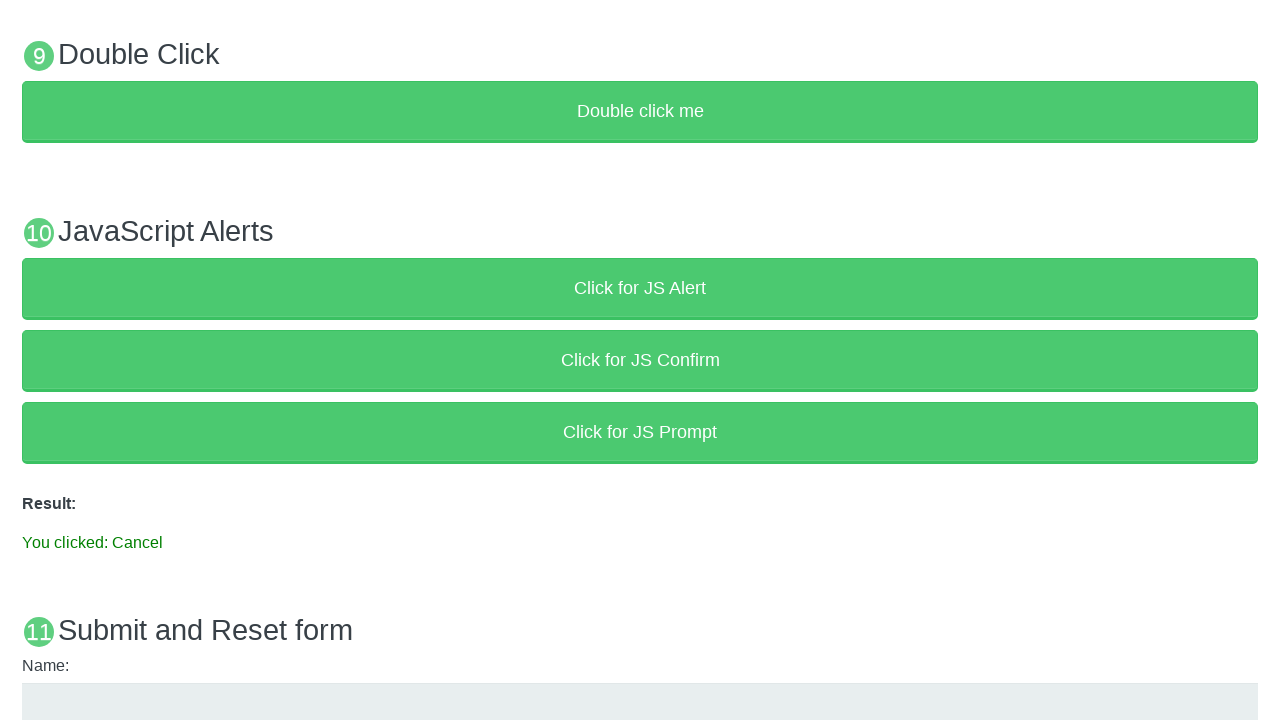